Tests dropdown selection functionality by selecting currency options and adjusting passenger count

Starting URL: https://rahulshettyacademy.com/dropdownsPractise/

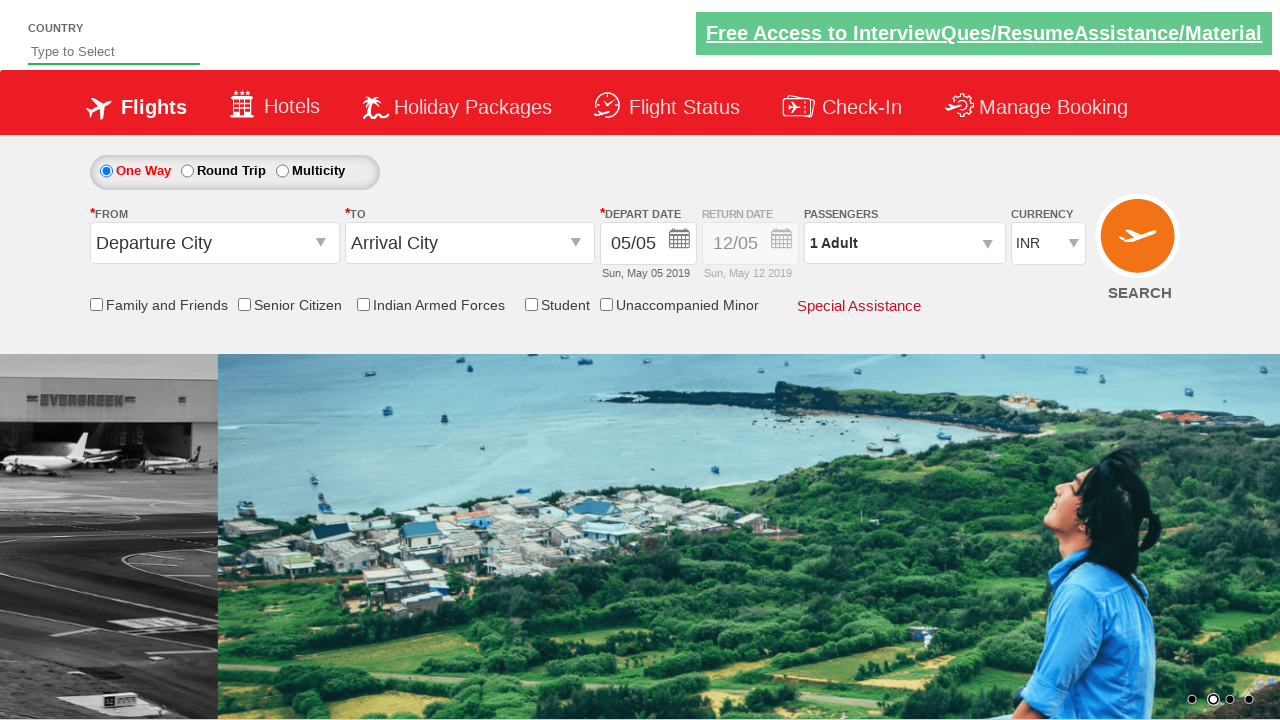

Selected INR currency option by value on select[name='ctl00$mainContent$DropDownListCurrency']
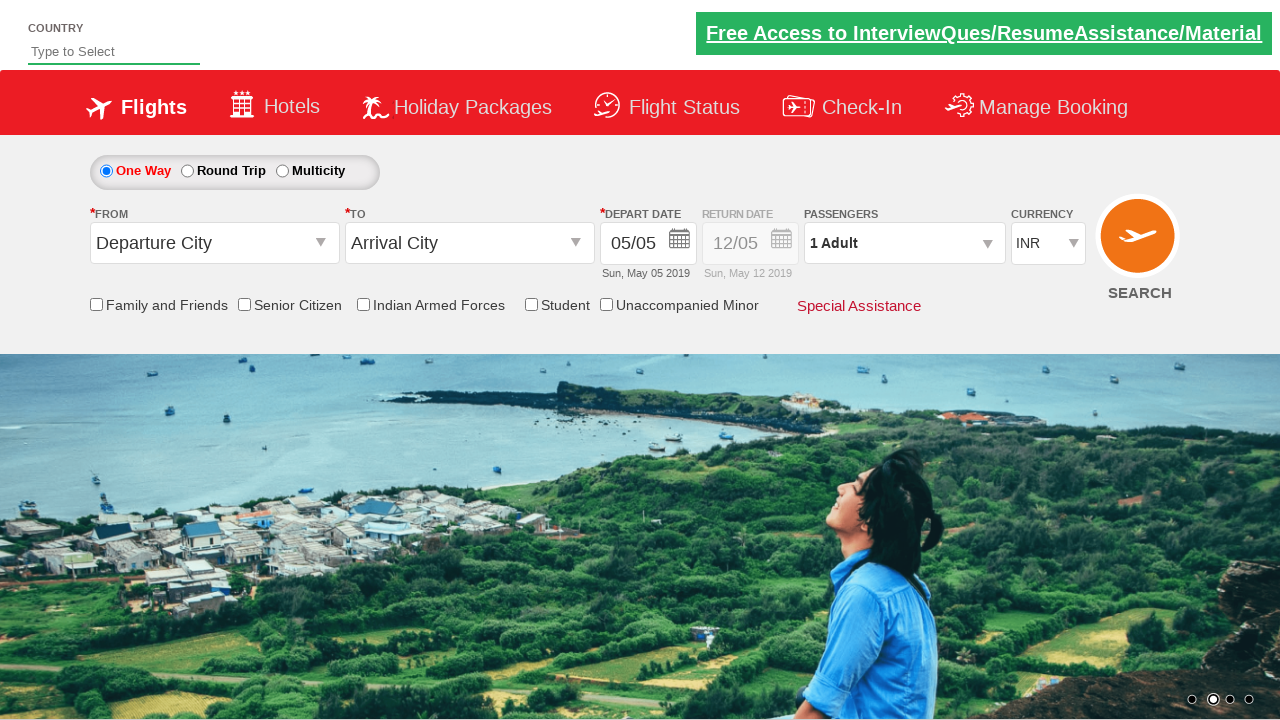

Selected currency option by index 2 on select[name='ctl00$mainContent$DropDownListCurrency']
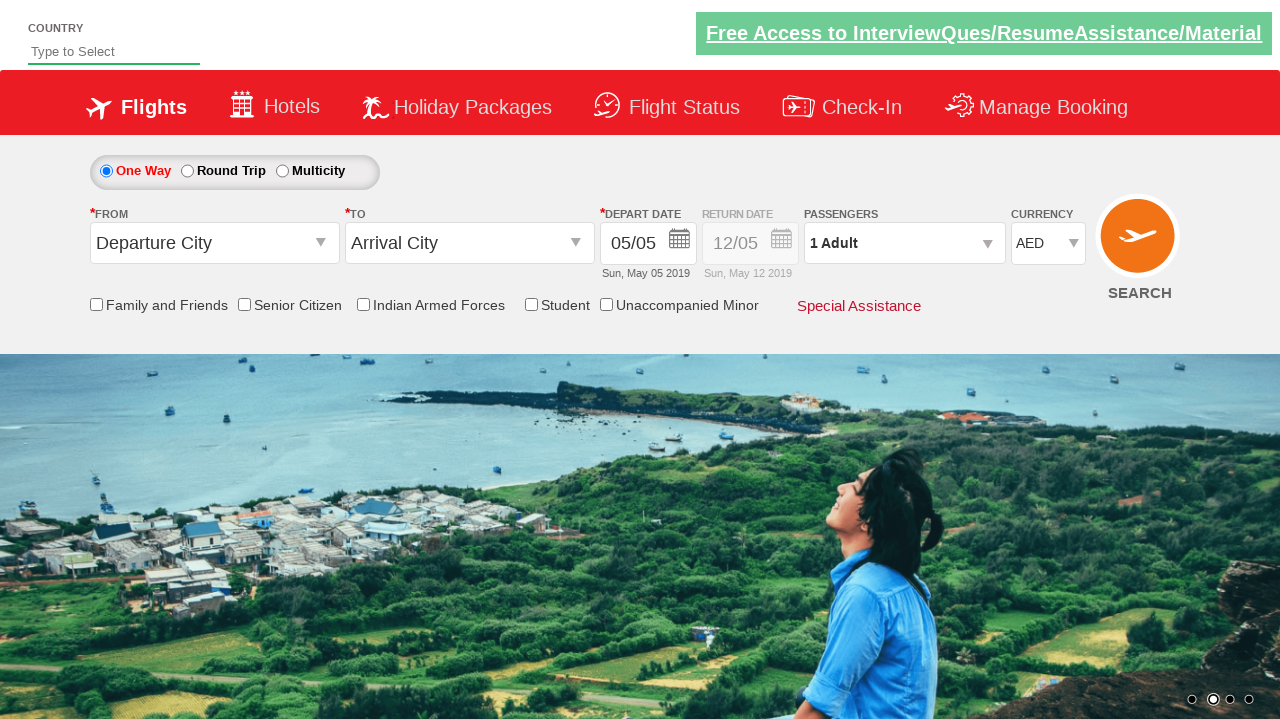

Selected USD currency option by visible text on select[name='ctl00$mainContent$DropDownListCurrency']
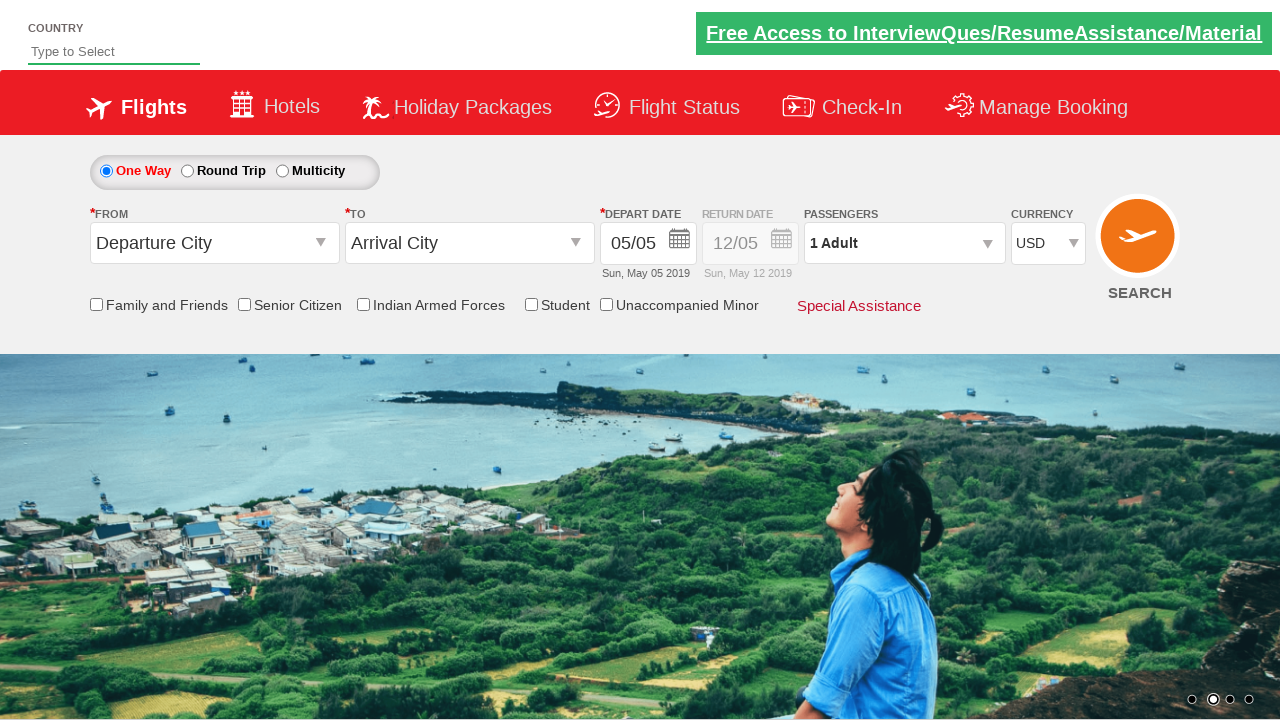

Clicked on passenger info dropdown to open at (904, 243) on #divpaxinfo
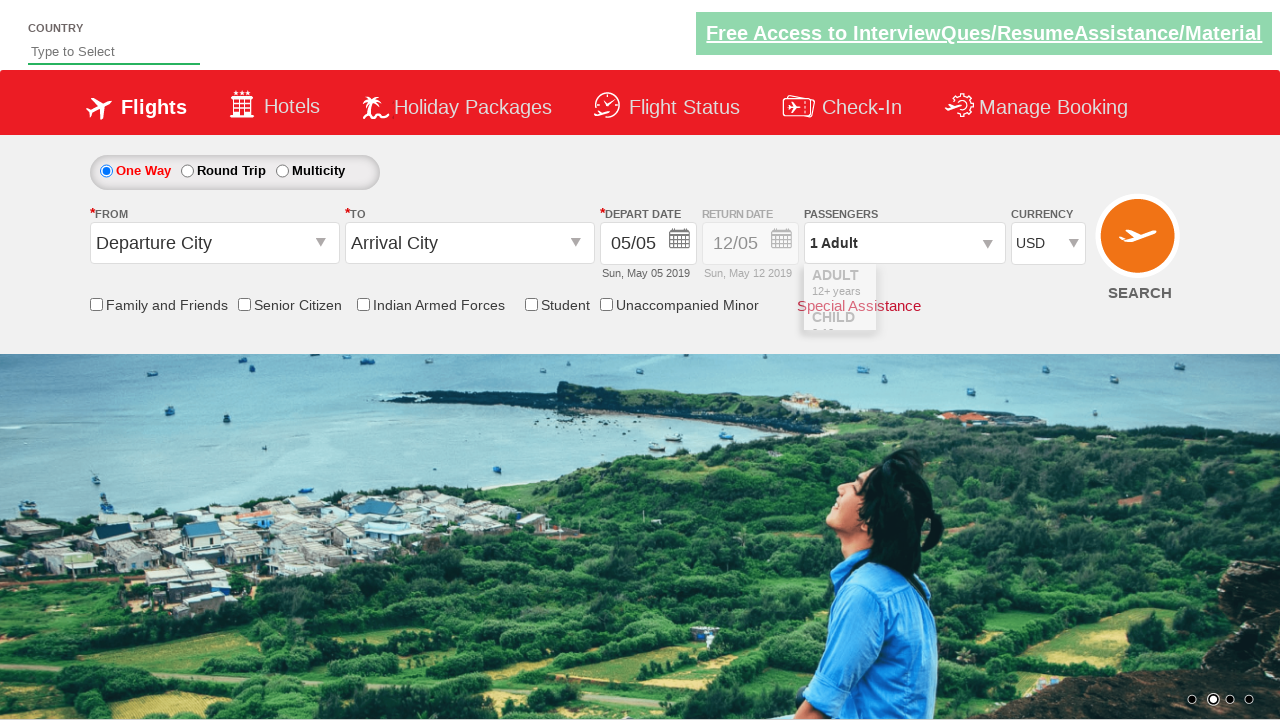

Clicked increase adult passenger button (iteration 1/3) at (982, 288) on #hrefIncAdt
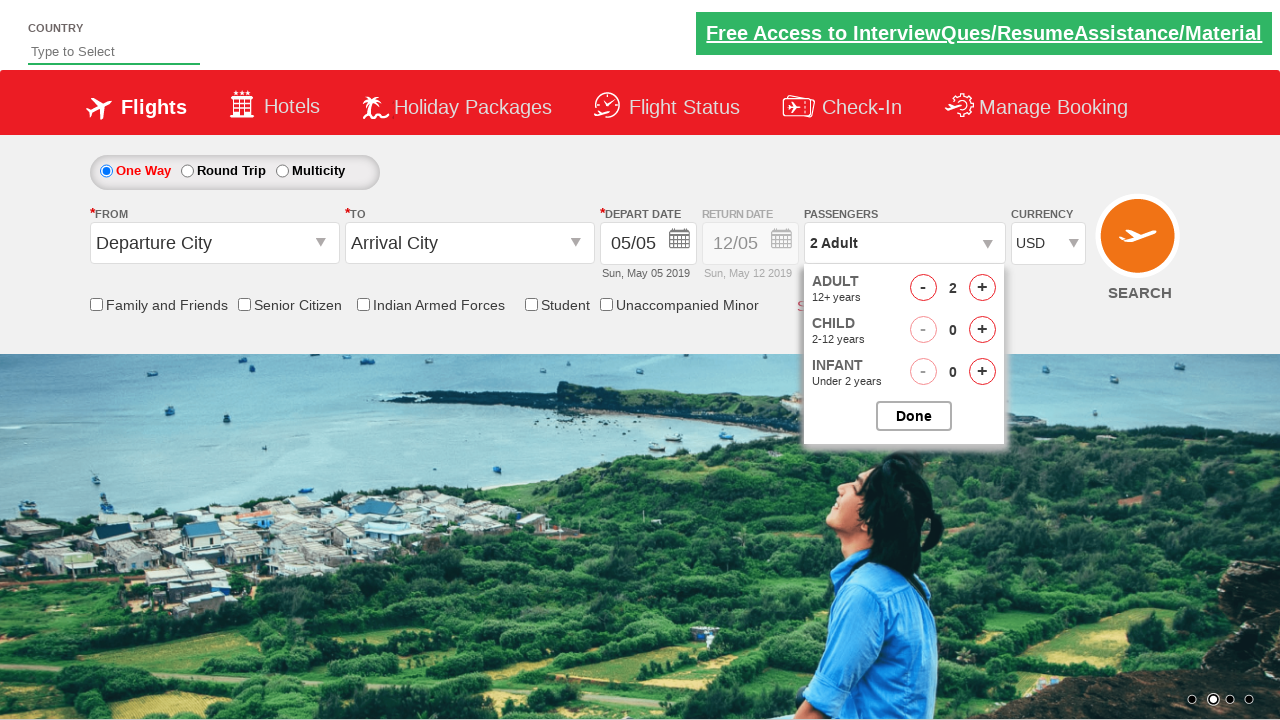

Clicked increase adult passenger button (iteration 2/3) at (982, 288) on #hrefIncAdt
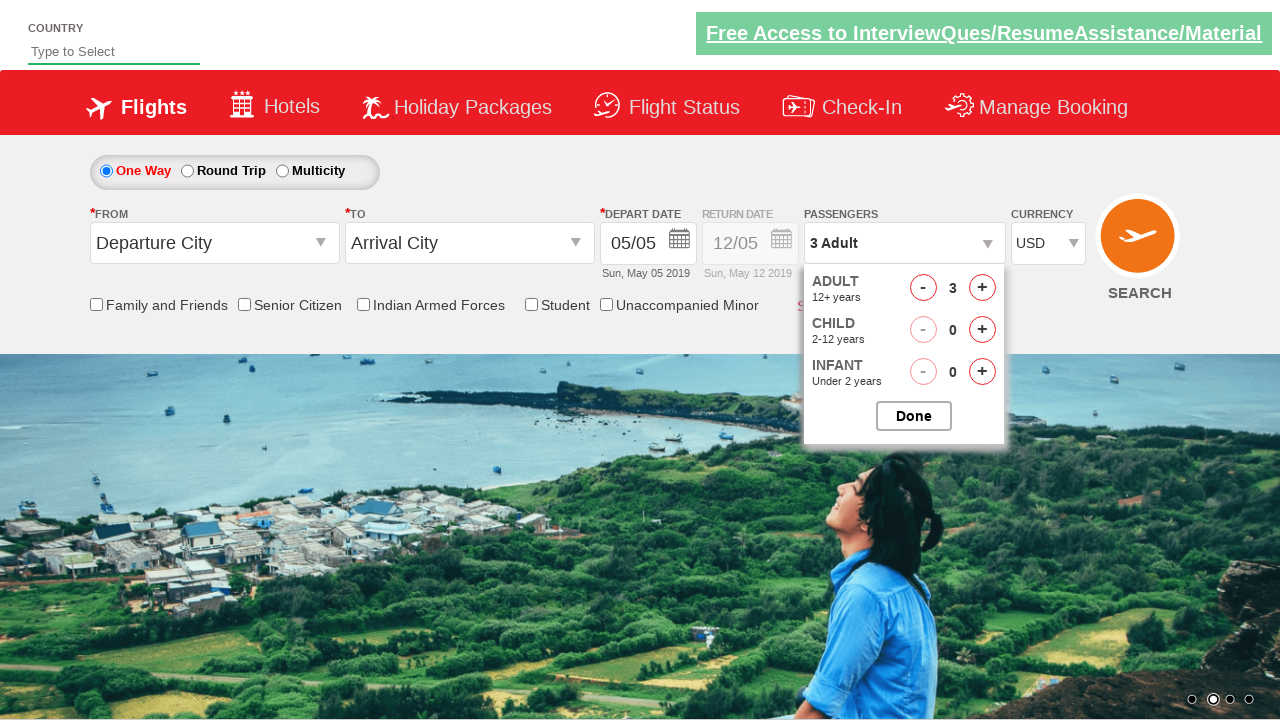

Clicked increase adult passenger button (iteration 3/3) at (982, 288) on #hrefIncAdt
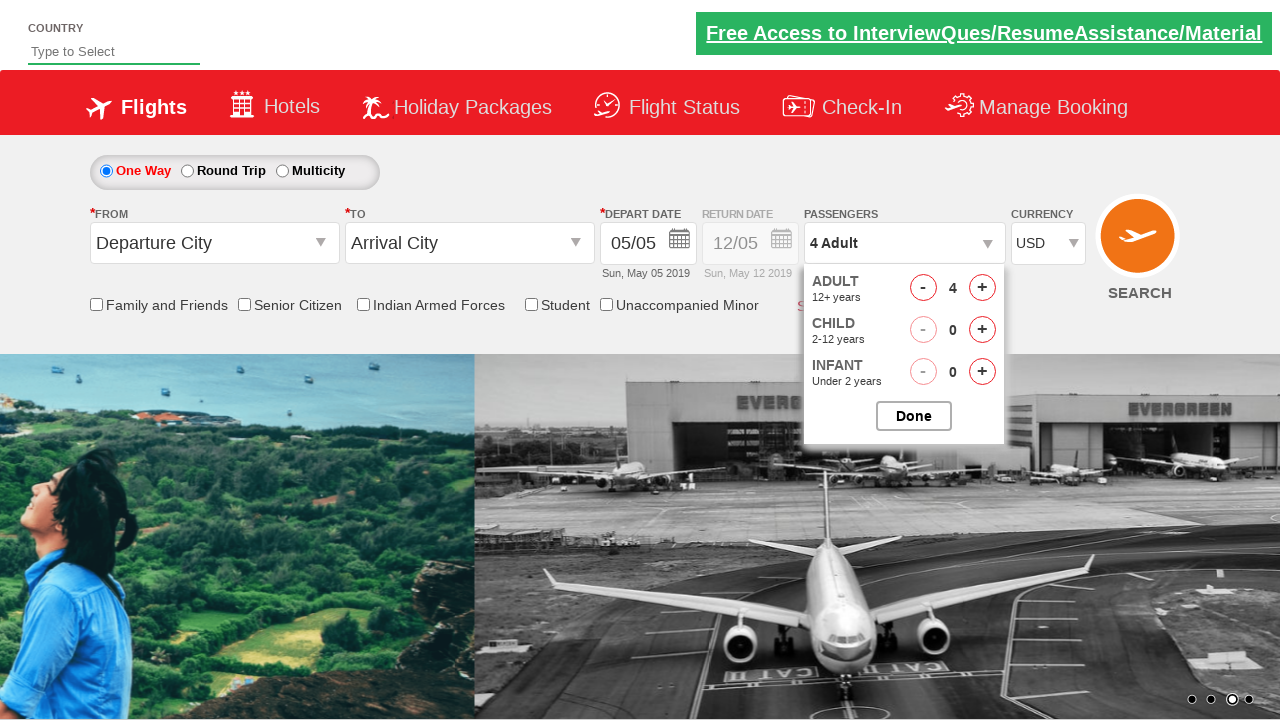

Clicked decrease adult passenger button at (923, 288) on #hrefDecAdt
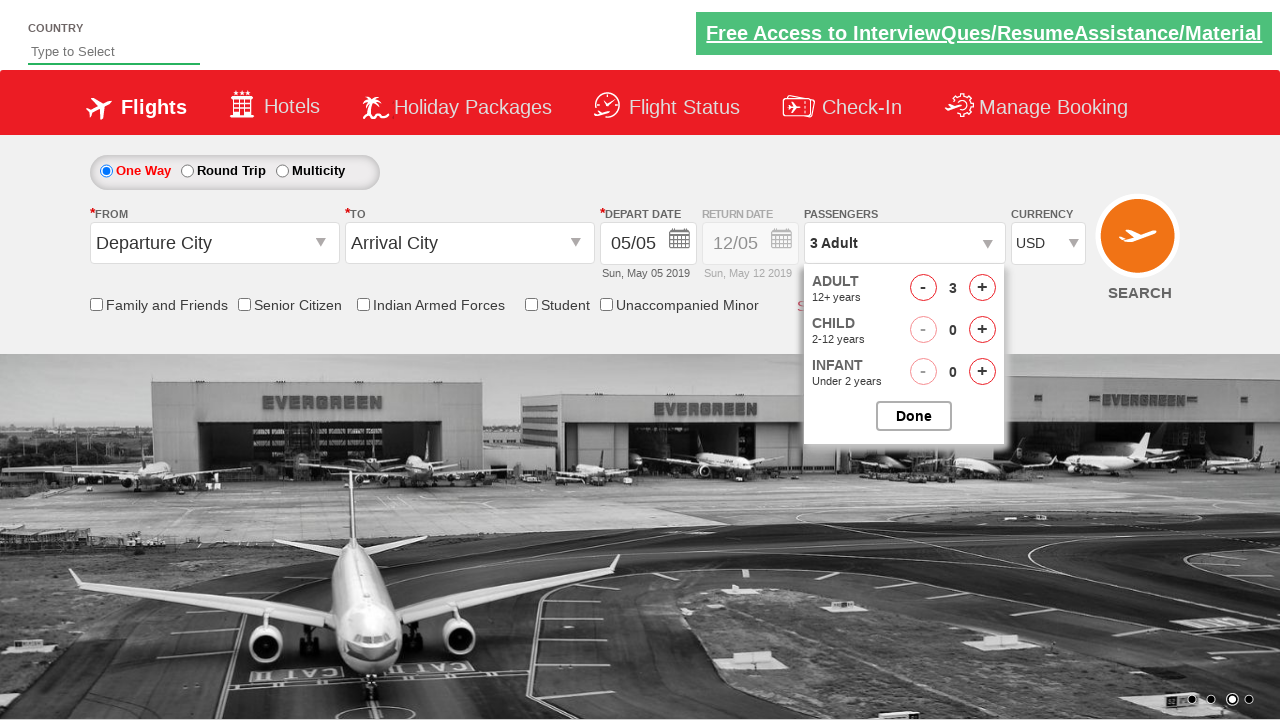

Retrieved passenger info text: 3 Adult
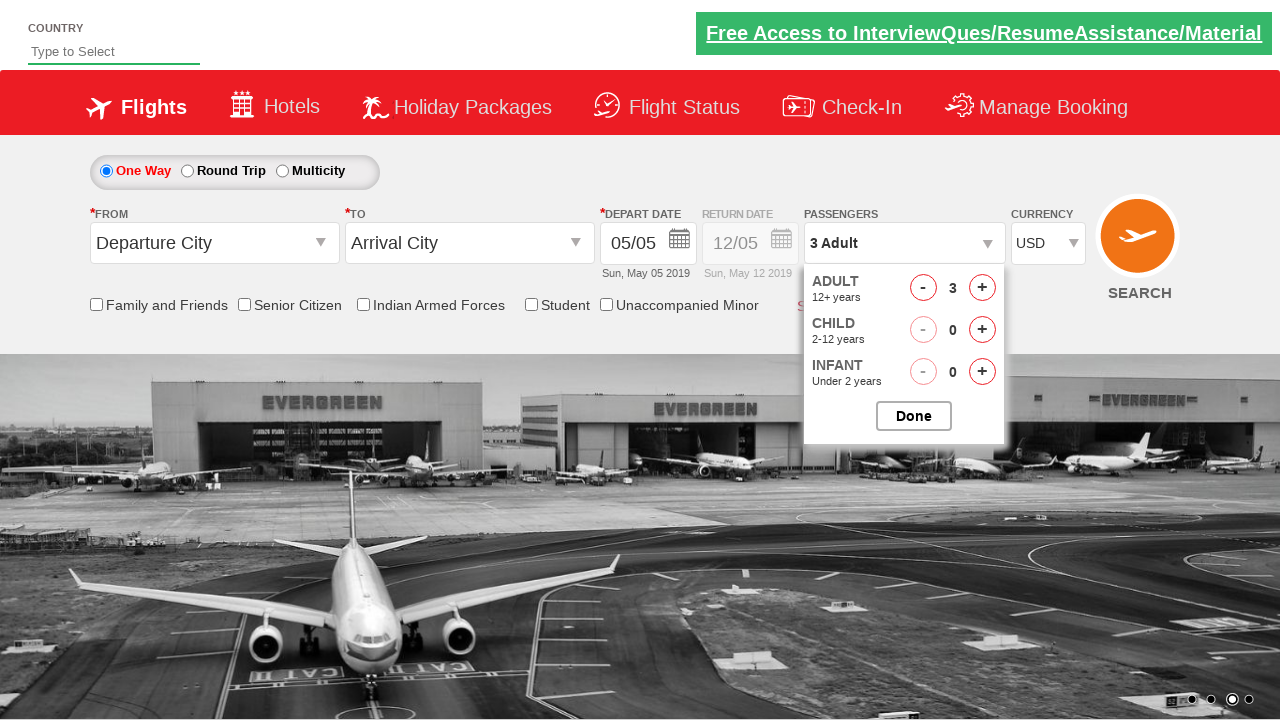

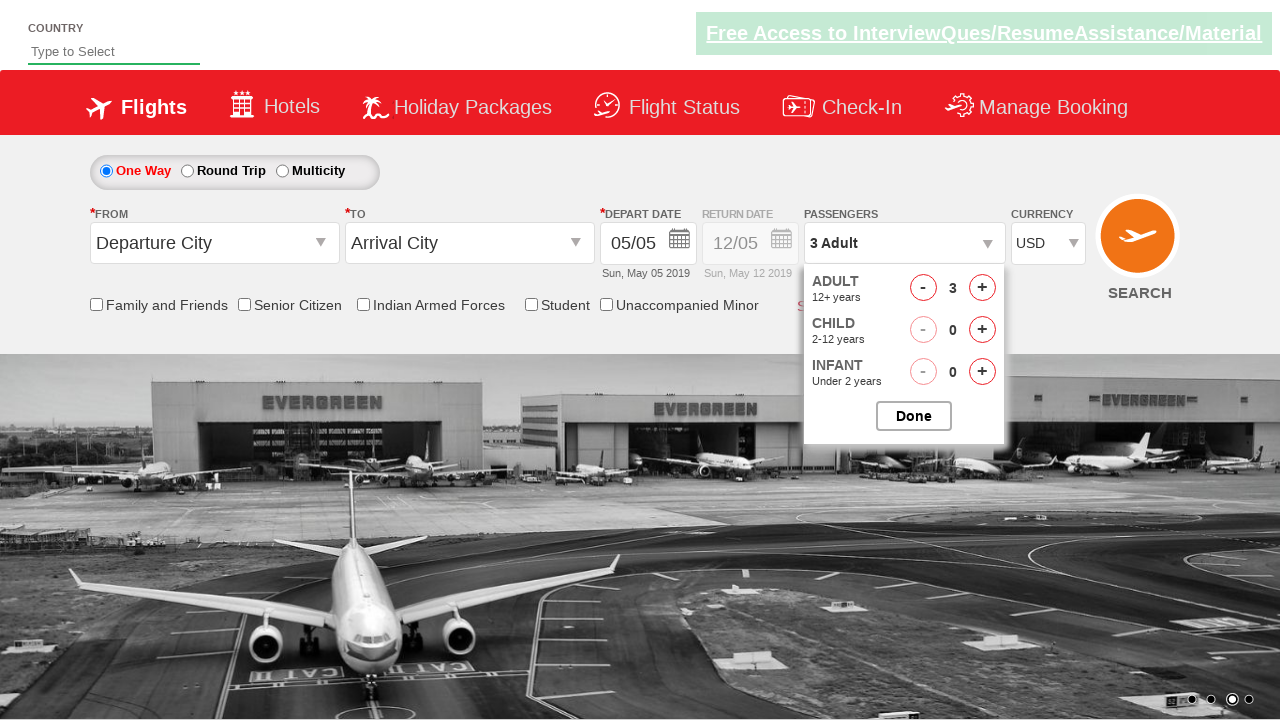